Tests adding todo items to the list by filling the input field and pressing Enter, verifying items appear in the list.

Starting URL: https://demo.playwright.dev/todomvc

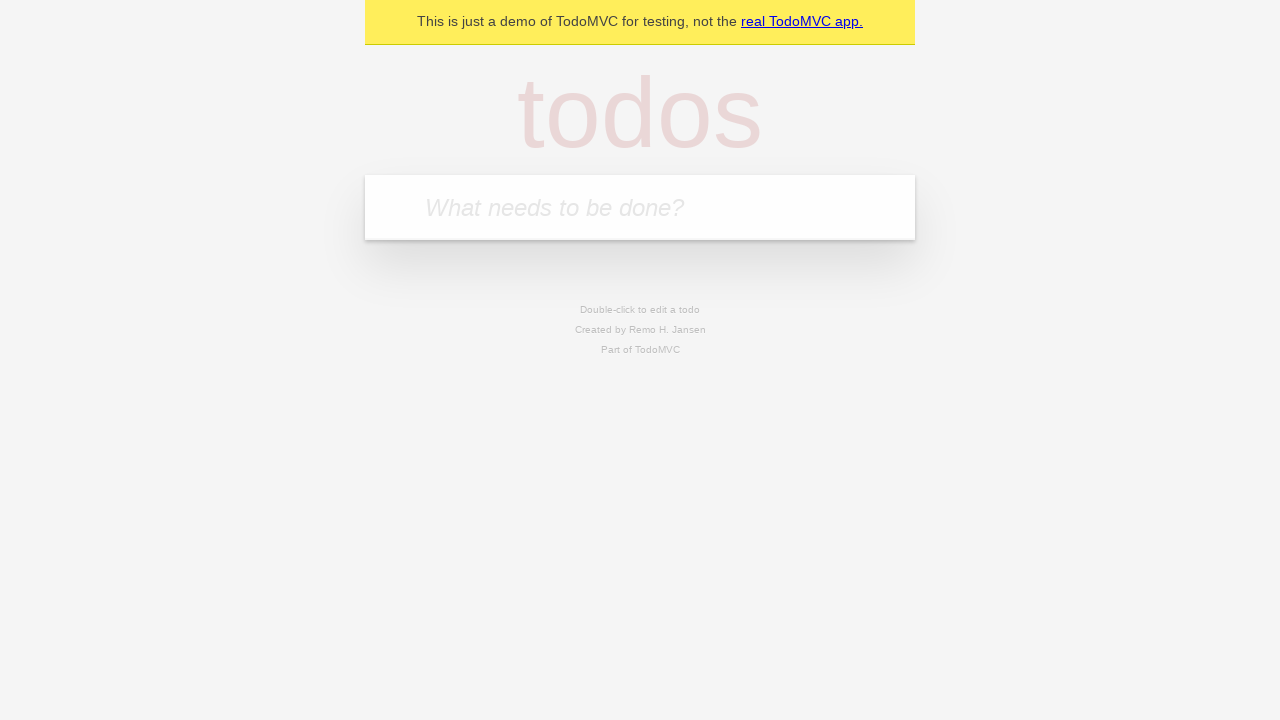

Filled todo input field with 'buy some cheese' on internal:attr=[placeholder="What needs to be done?"i]
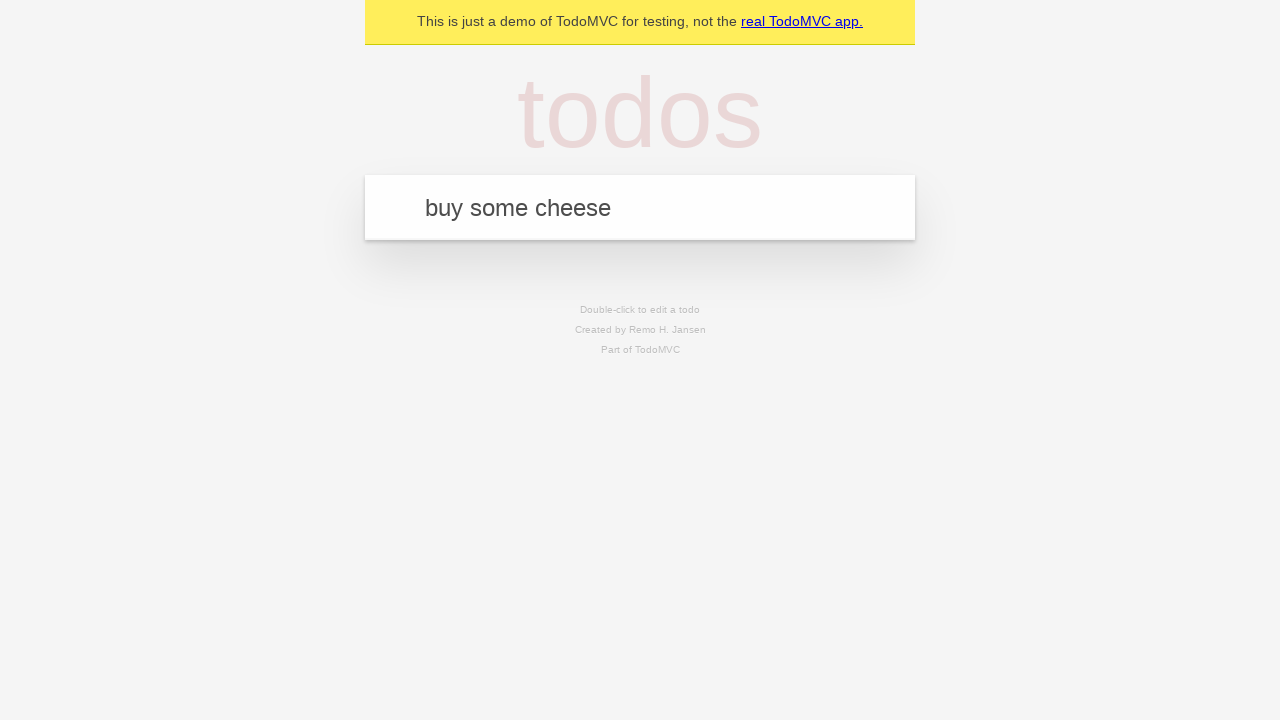

Pressed Enter to add first todo item on internal:attr=[placeholder="What needs to be done?"i]
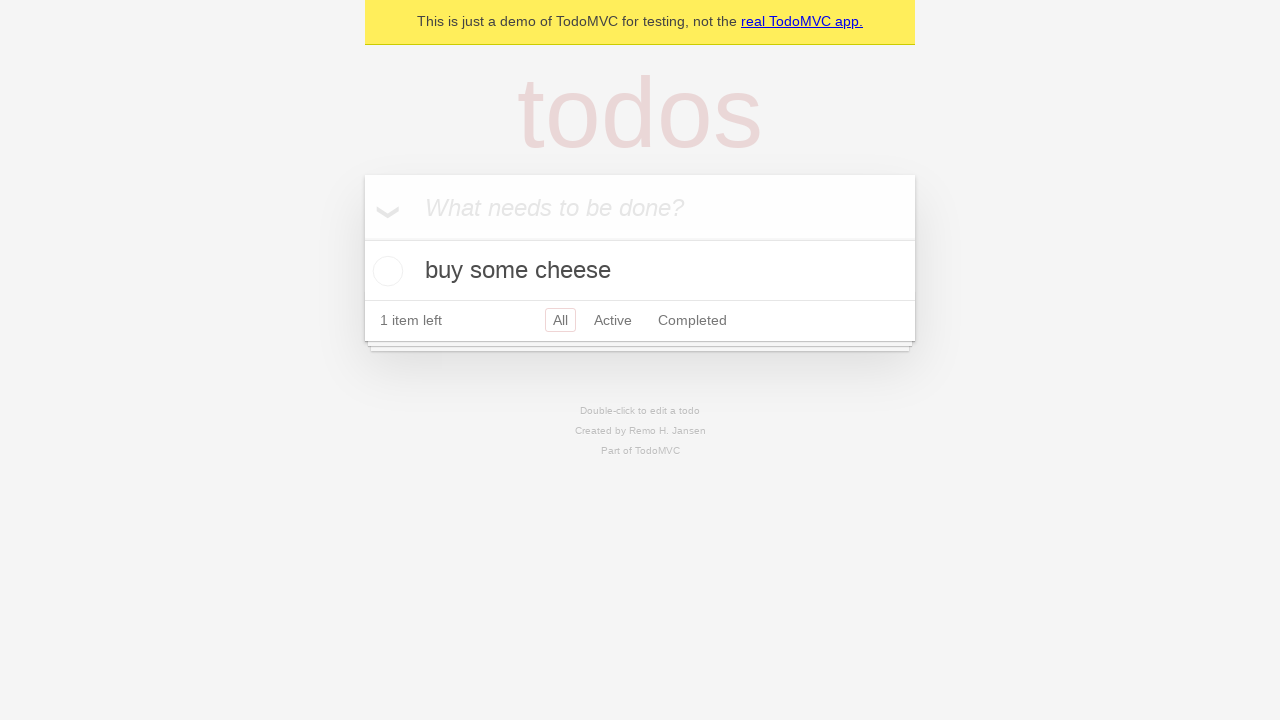

First todo item appeared in the list
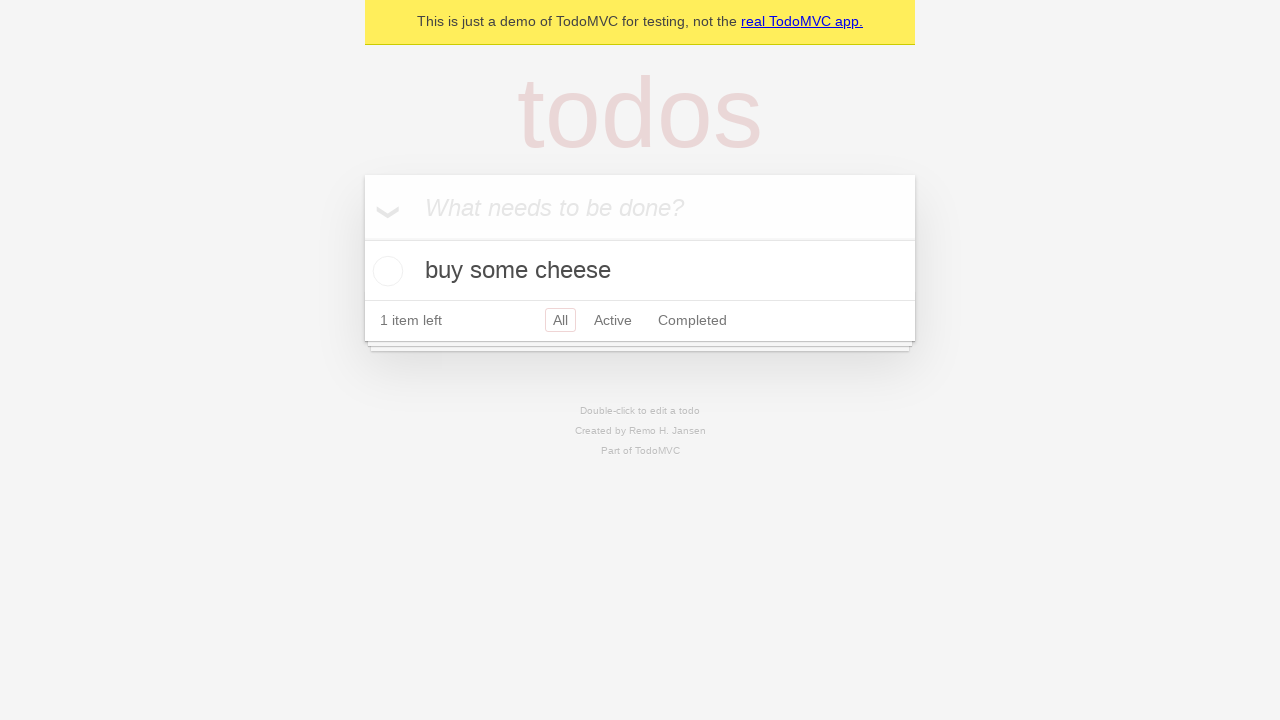

Filled todo input field with 'feed the cat' on internal:attr=[placeholder="What needs to be done?"i]
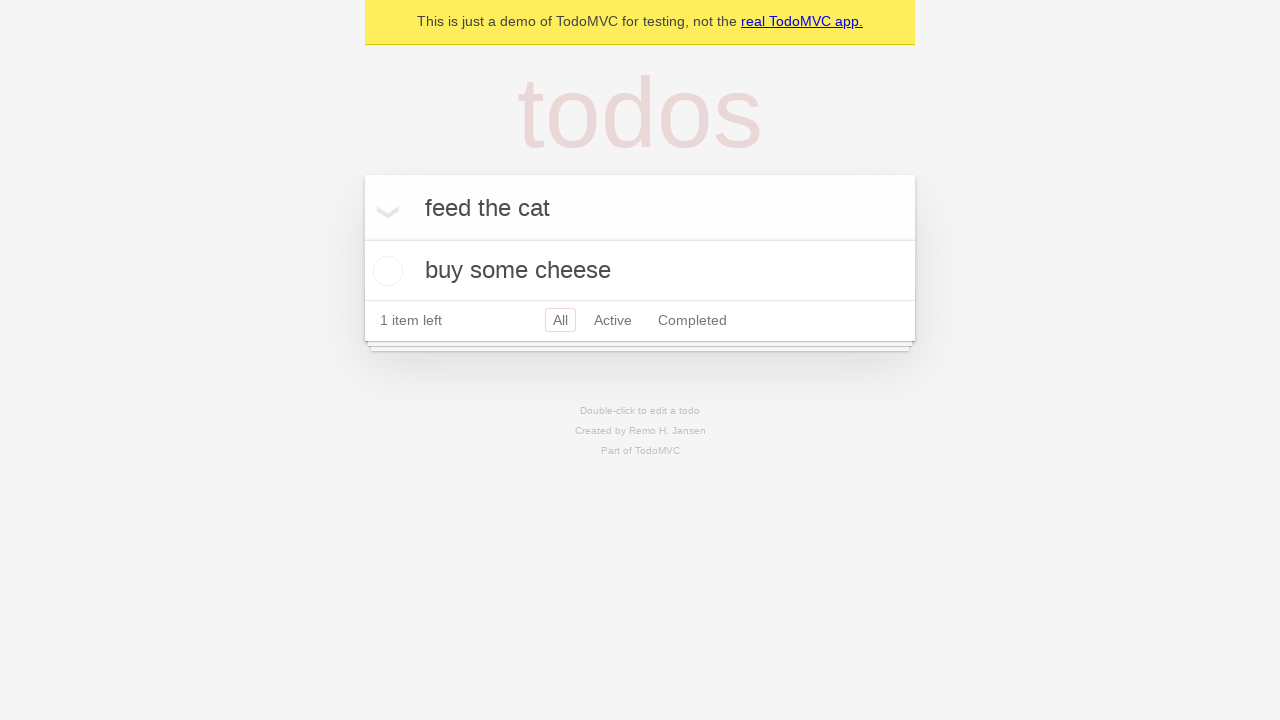

Pressed Enter to add second todo item on internal:attr=[placeholder="What needs to be done?"i]
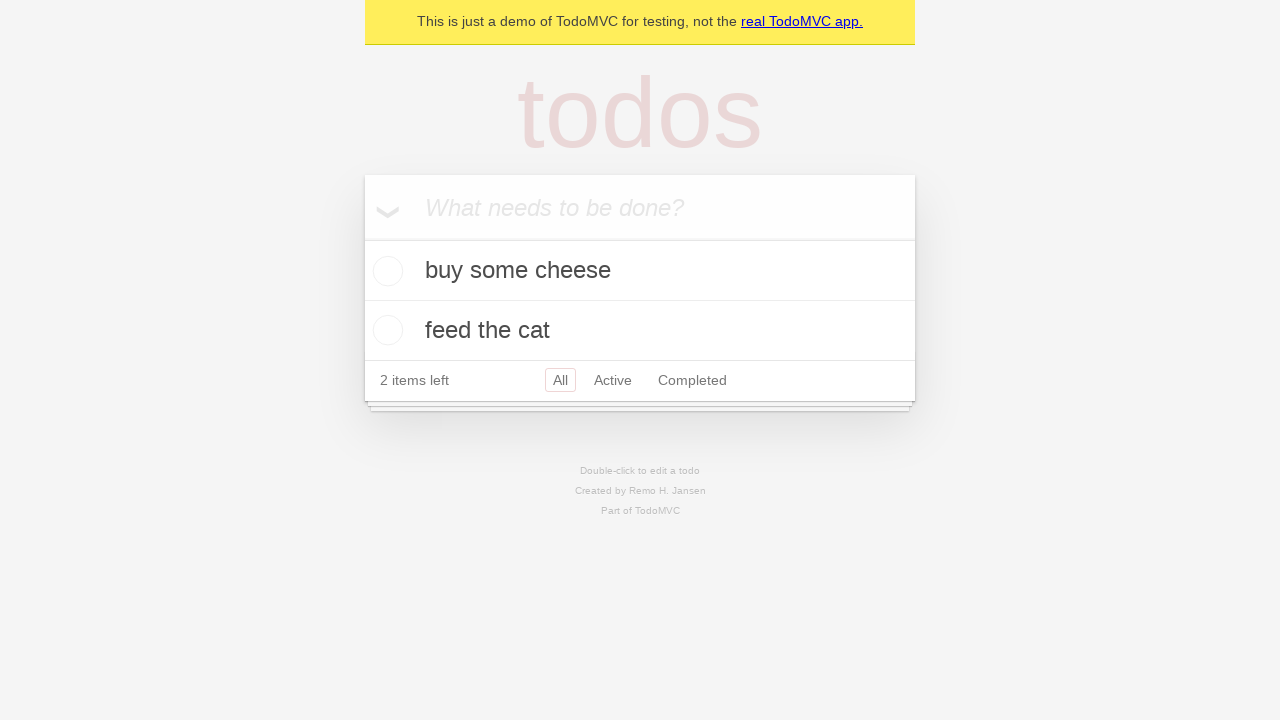

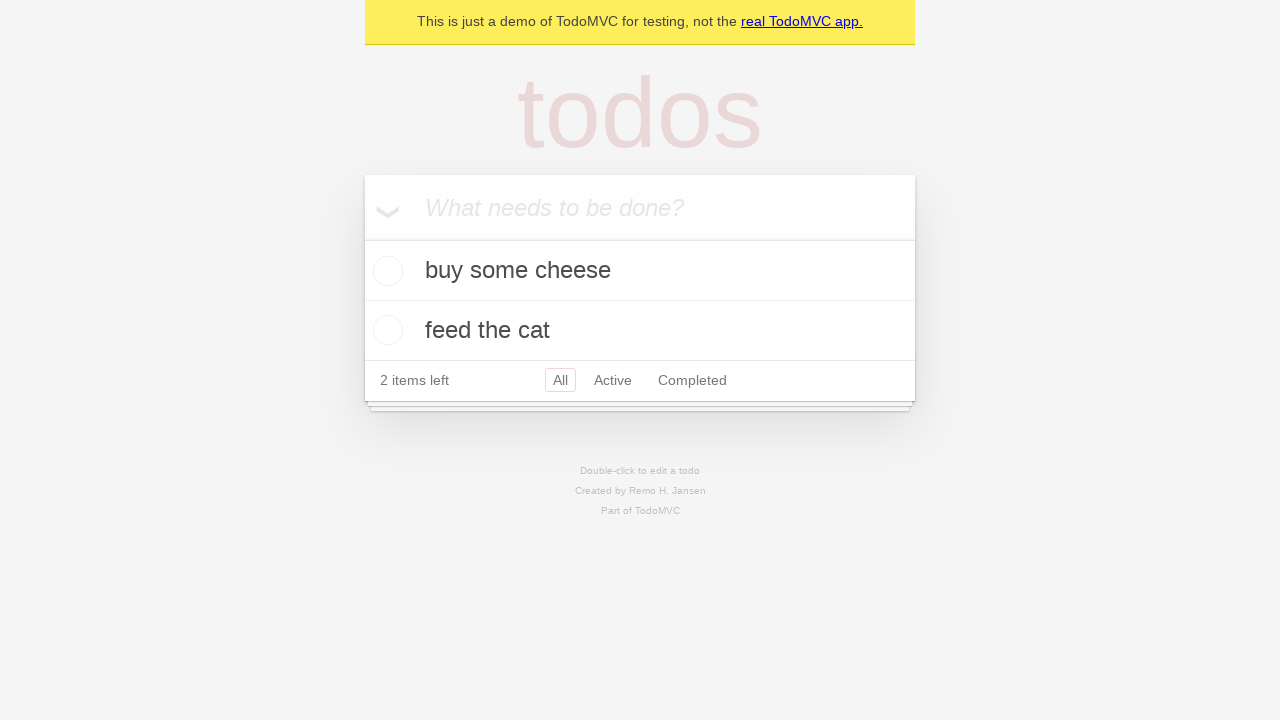